Tests marking all todo items as completed using the toggle all checkbox.

Starting URL: https://demo.playwright.dev/todomvc

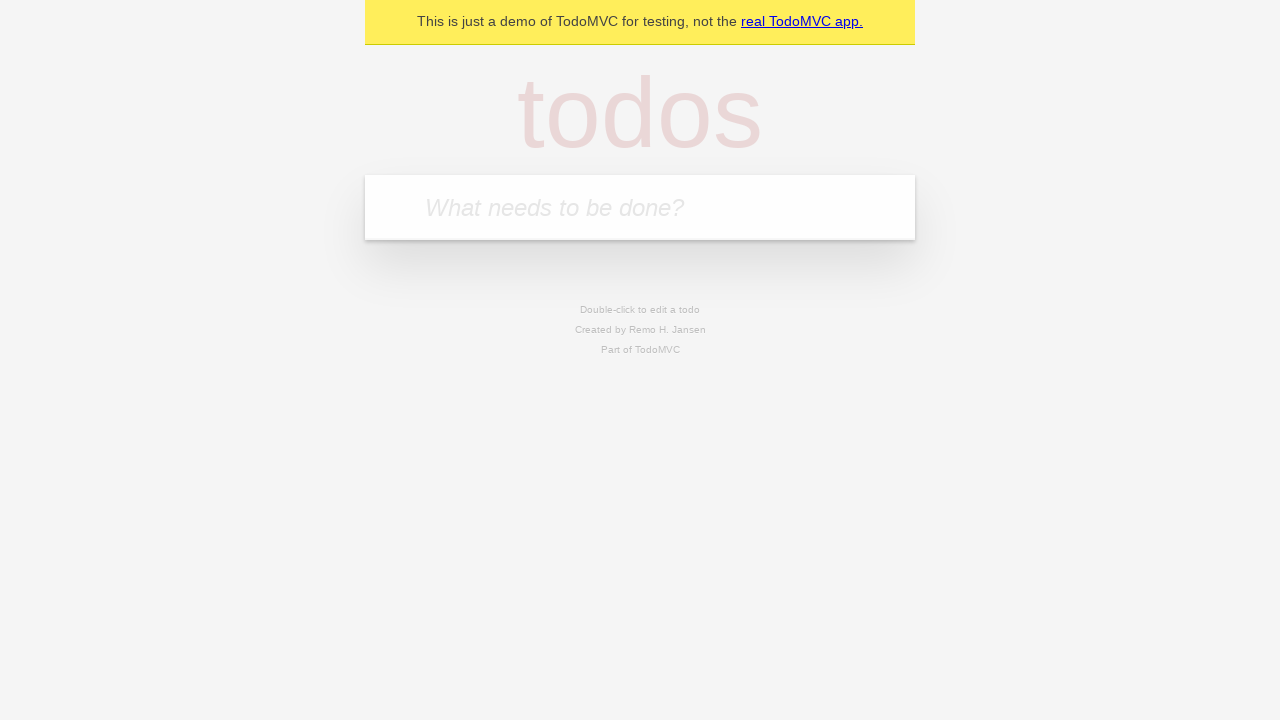

Filled todo input with 'buy some cheese' on internal:attr=[placeholder="What needs to be done?"i]
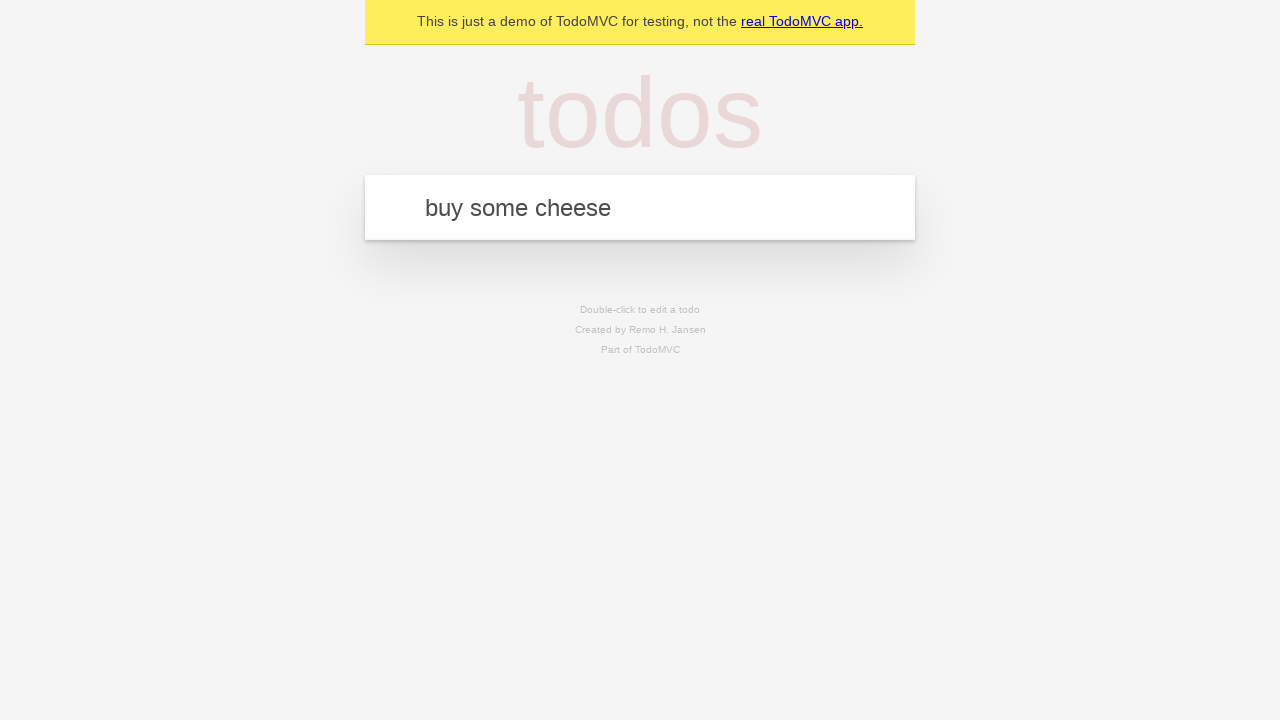

Pressed Enter to add first todo item on internal:attr=[placeholder="What needs to be done?"i]
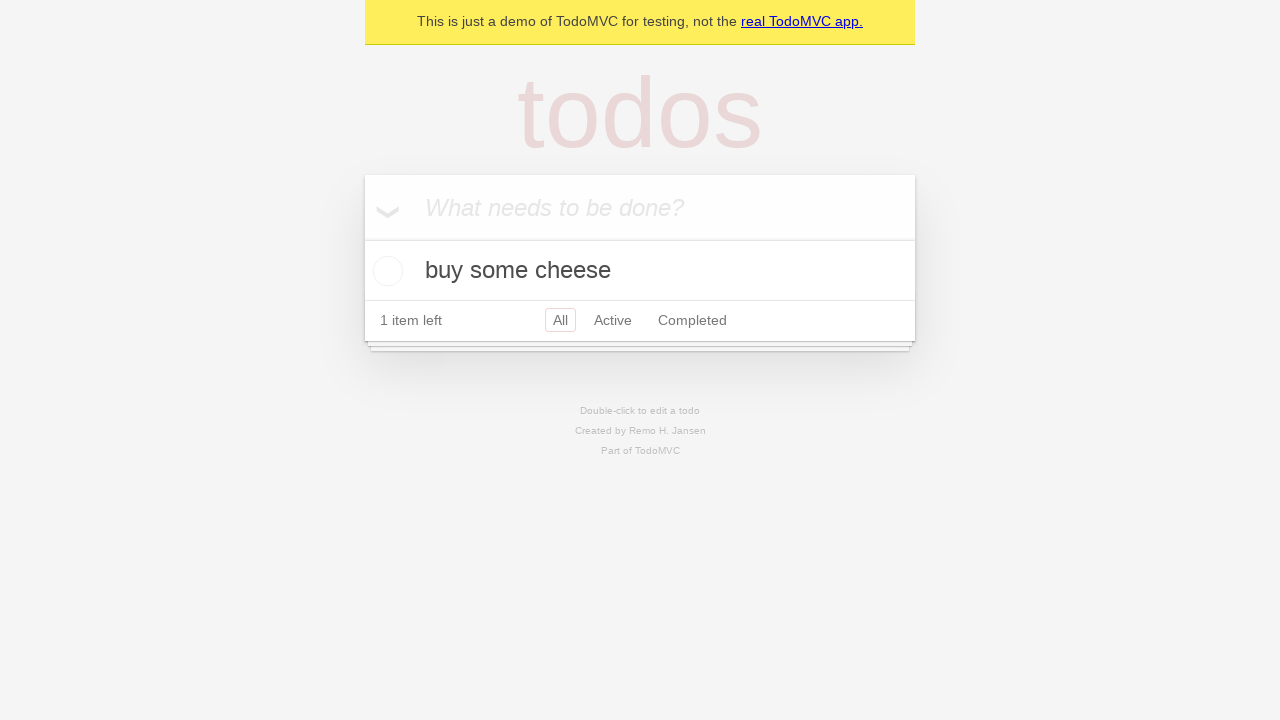

Filled todo input with 'feed the cat' on internal:attr=[placeholder="What needs to be done?"i]
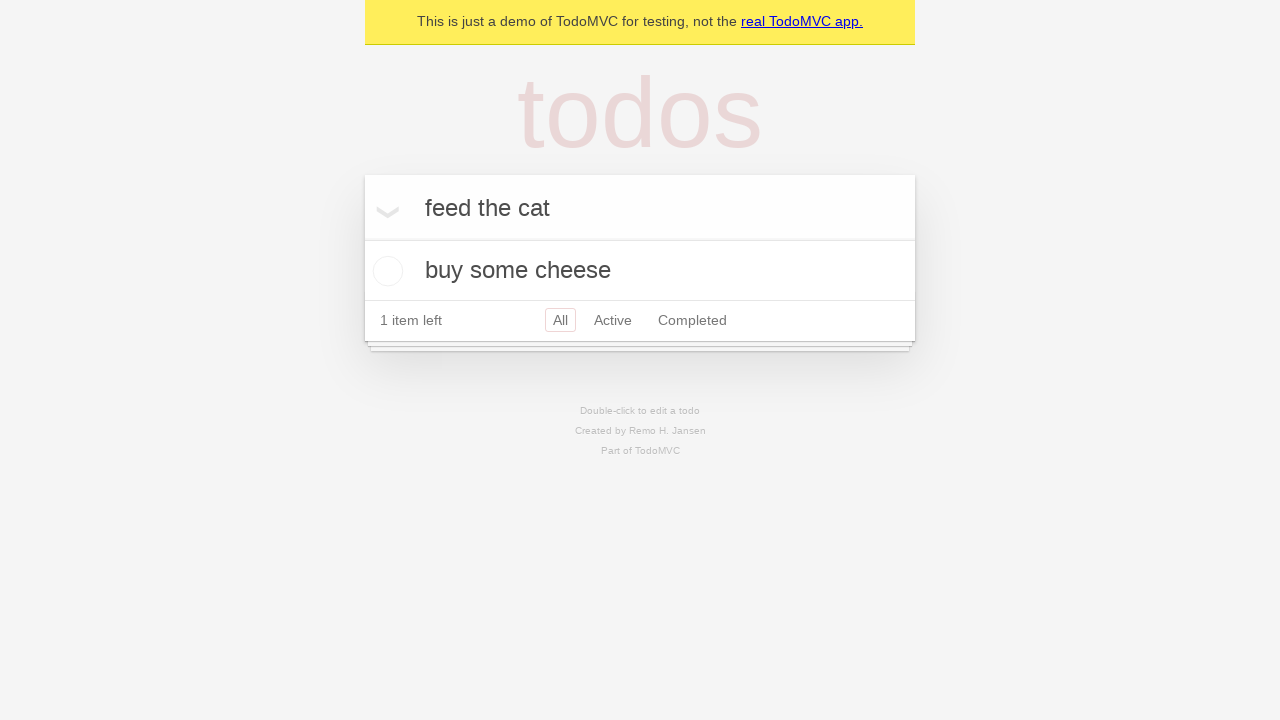

Pressed Enter to add second todo item on internal:attr=[placeholder="What needs to be done?"i]
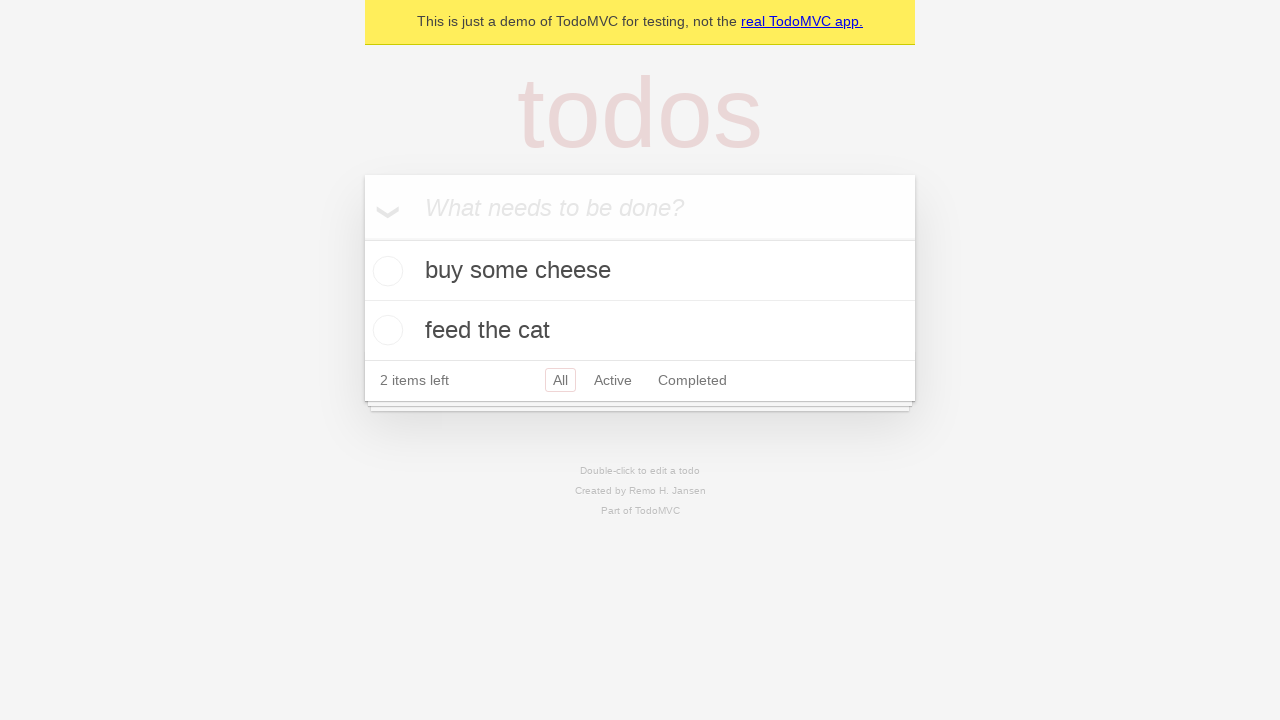

Filled todo input with 'book a doctors appointment' on internal:attr=[placeholder="What needs to be done?"i]
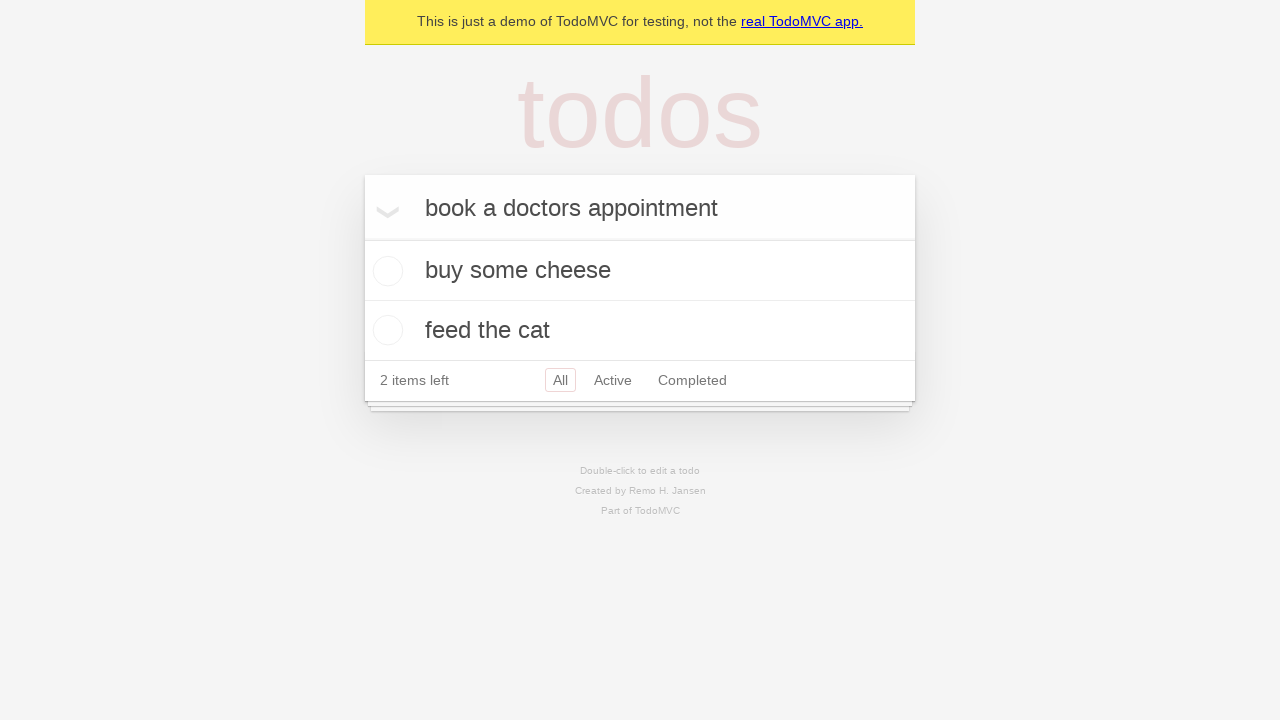

Pressed Enter to add third todo item on internal:attr=[placeholder="What needs to be done?"i]
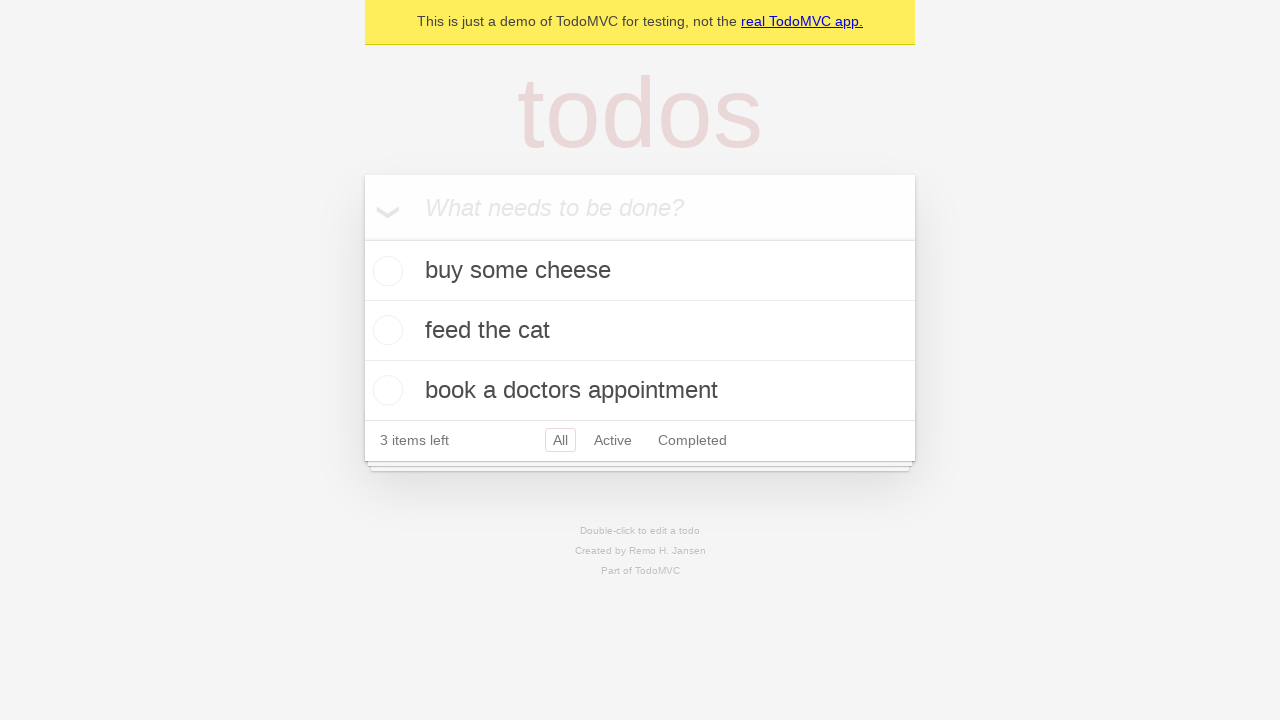

Clicked 'Mark all as complete' checkbox at (362, 238) on internal:label="Mark all as complete"i
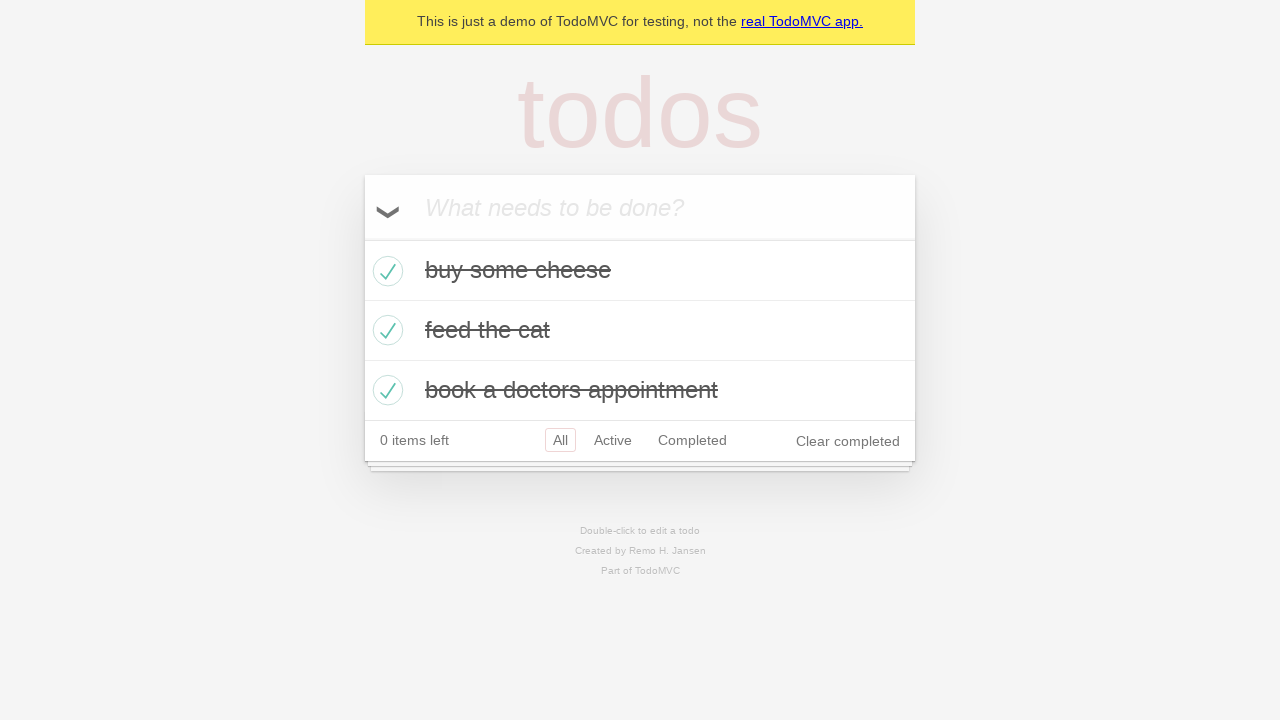

Verified that todo items have completed class
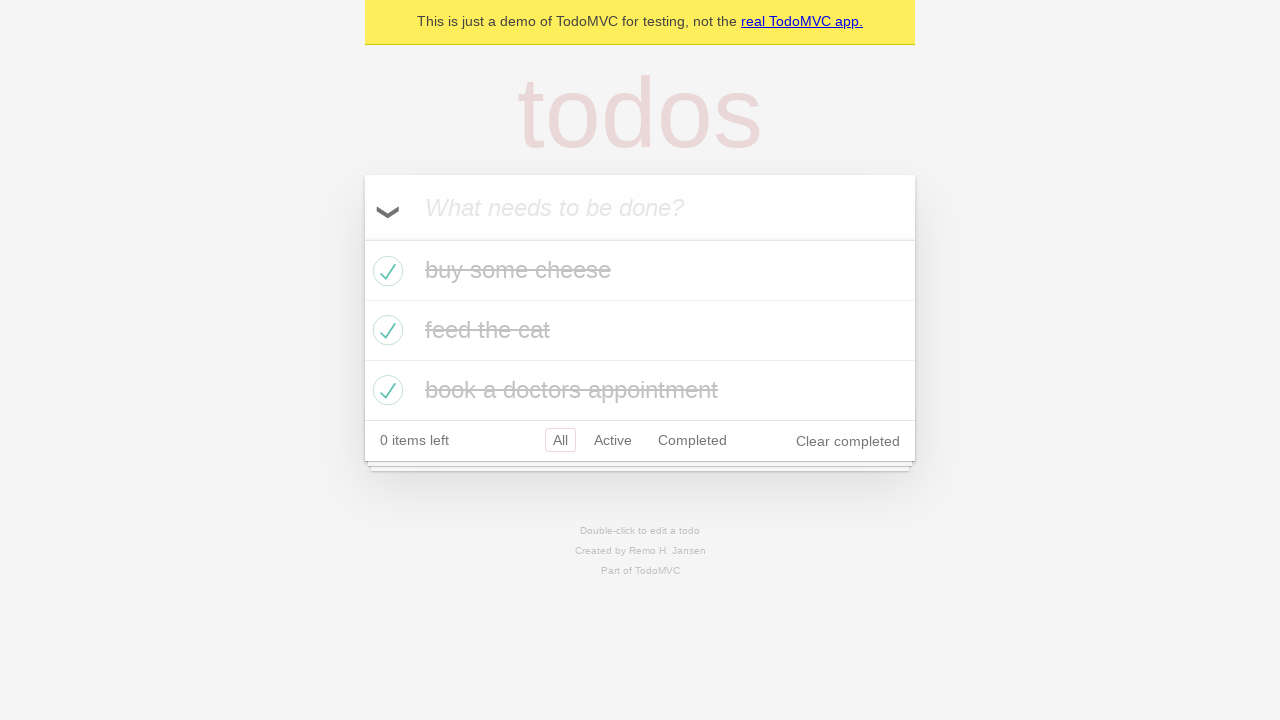

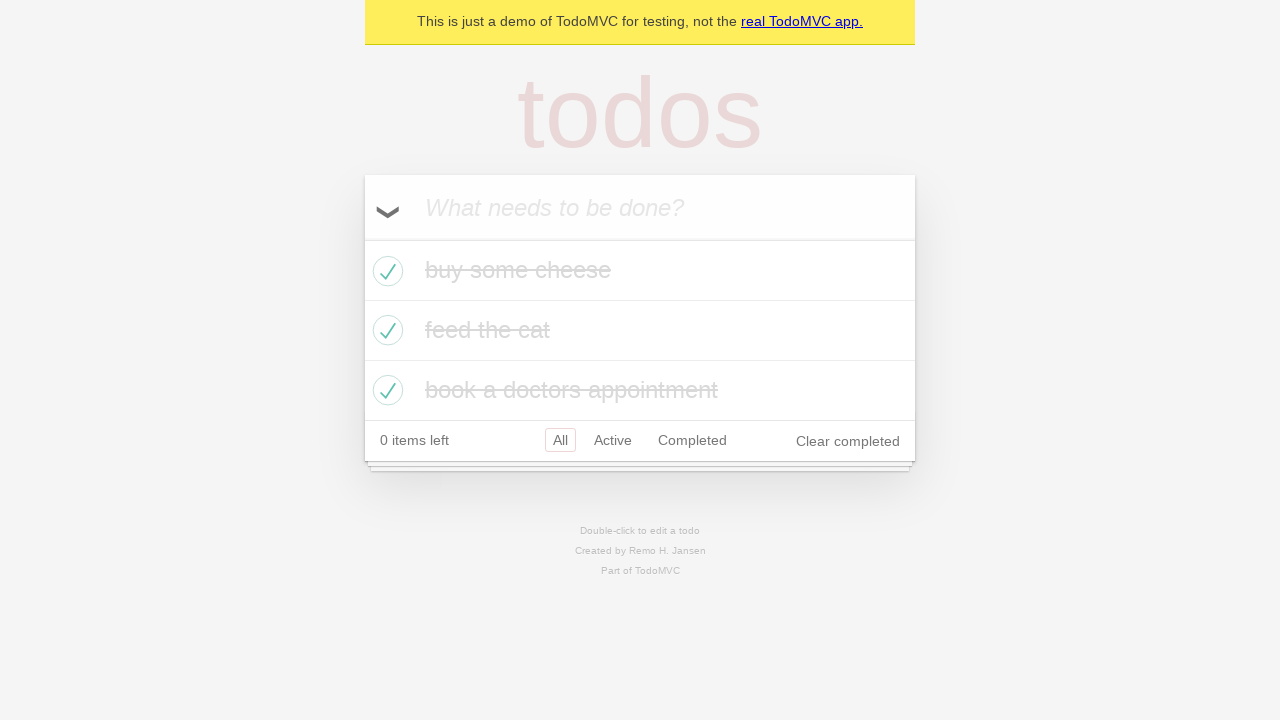